Tests story page navigation by clicking on story links and verifying the heading and iframe content loads correctly for each story.

Starting URL: https://quamar-jahan.vercel.app/stories.html

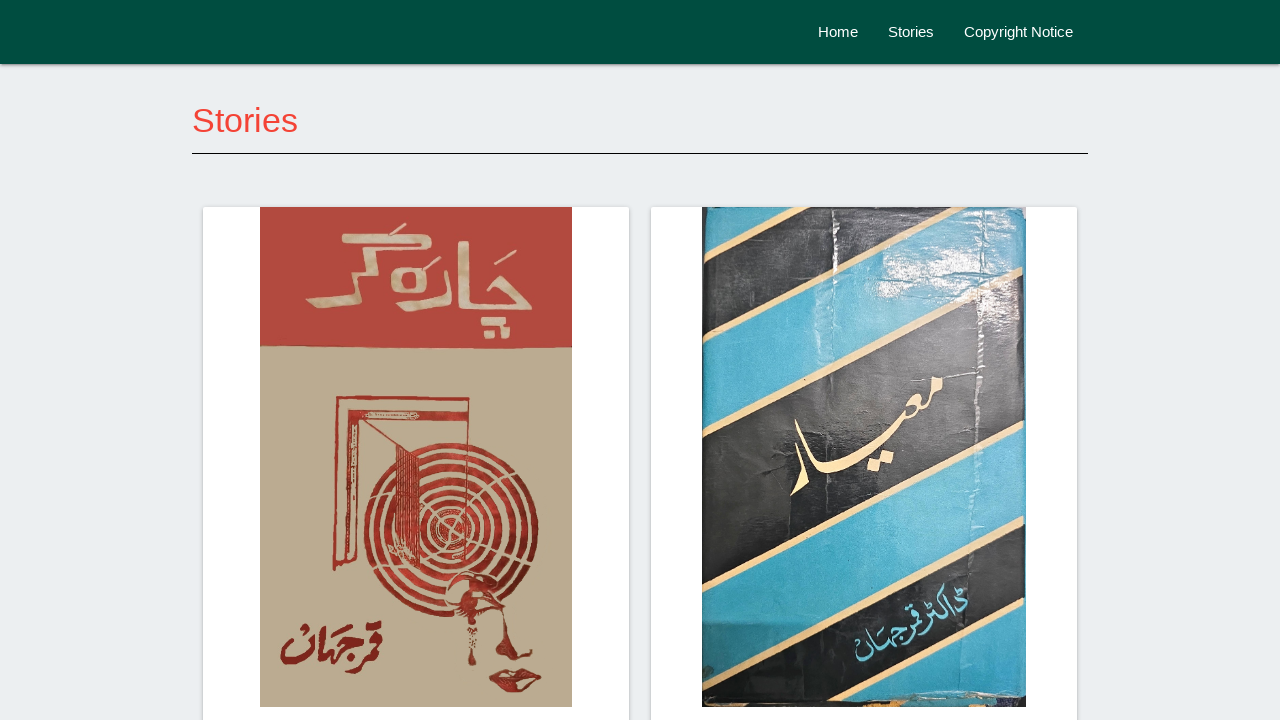

Clicked on 'Pinjre ka Qaidi' story link at (752, 361) on a >> internal:has-text="Pinjre ka Qaidi"i
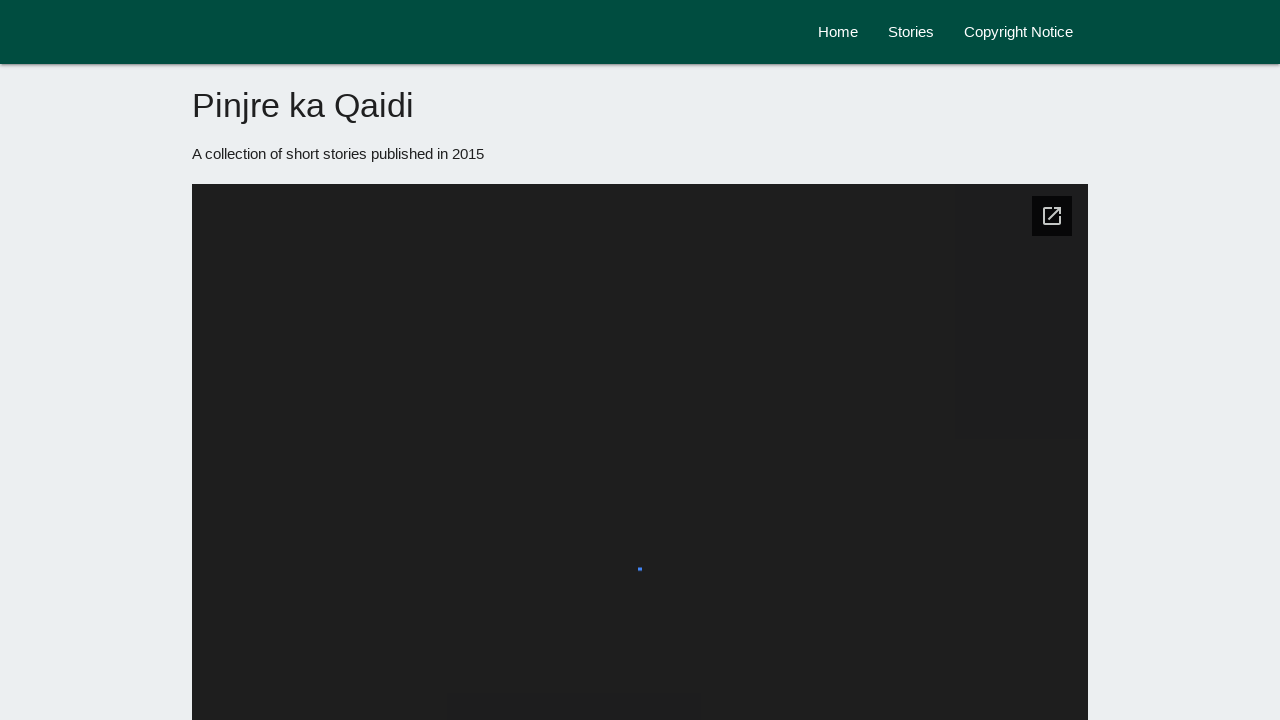

Story heading 'Pinjre ka Qaidi' is visible
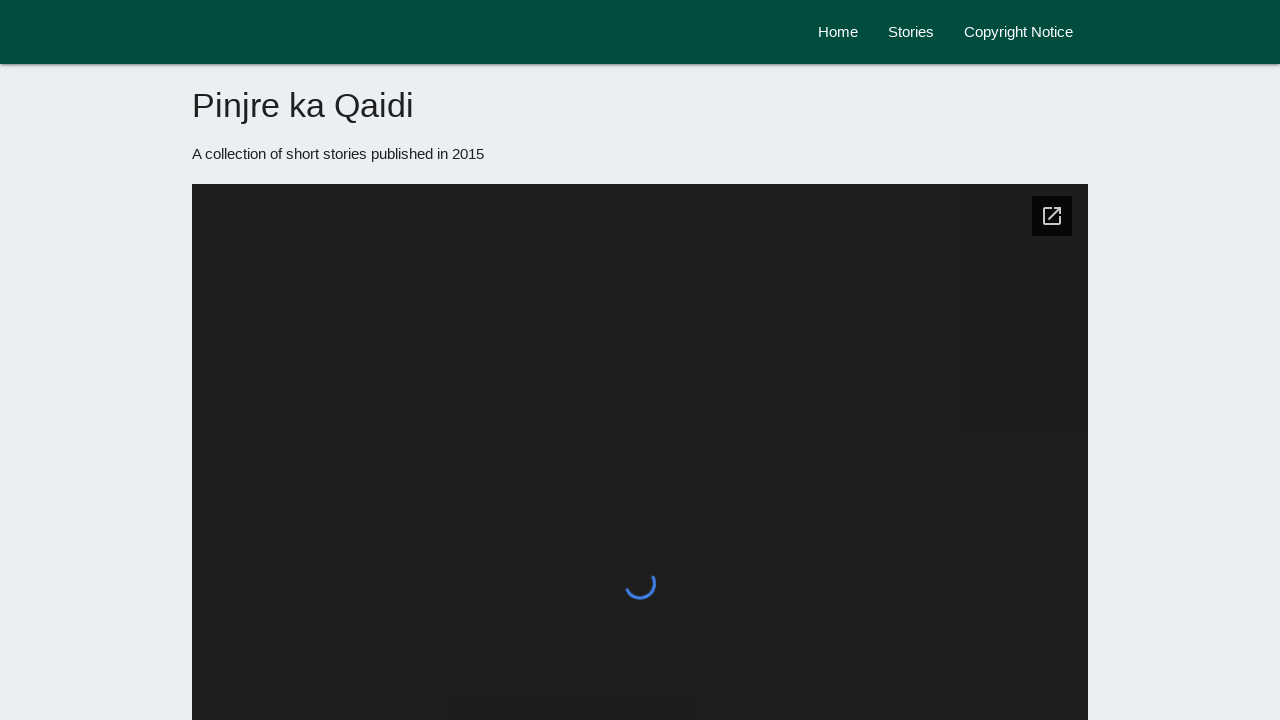

Story iframe loaded successfully
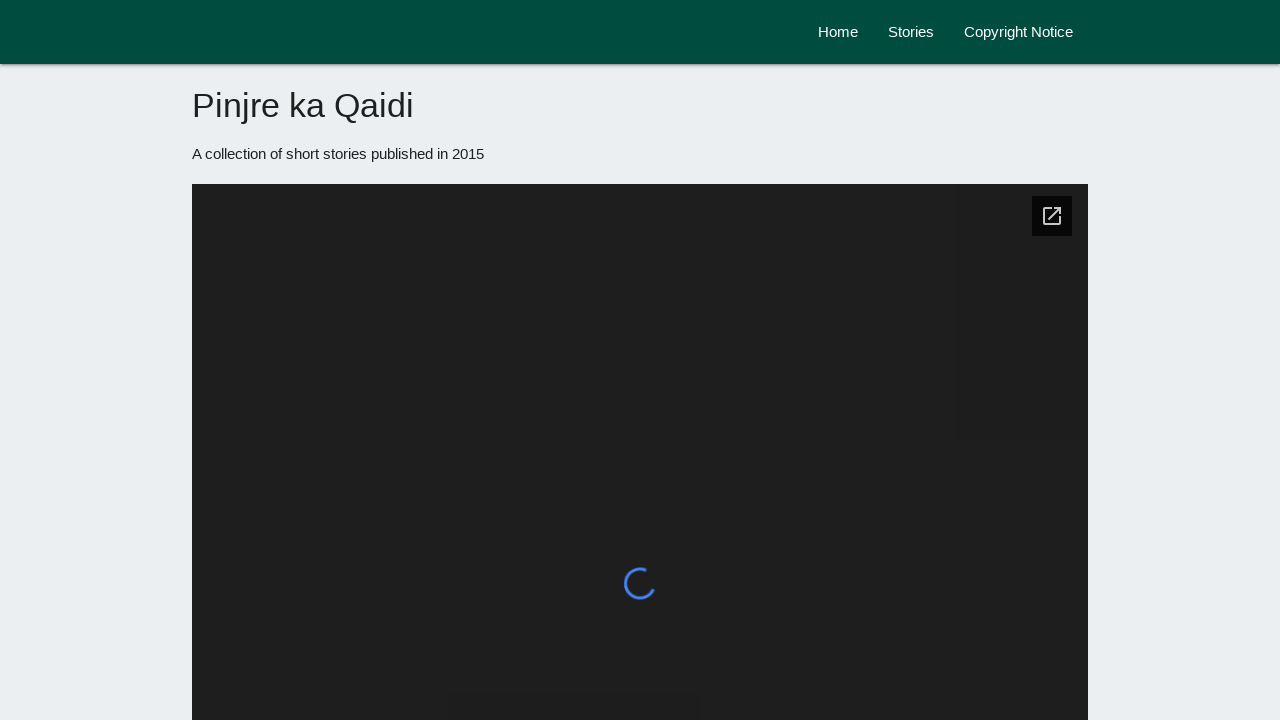

Navigated back to stories page
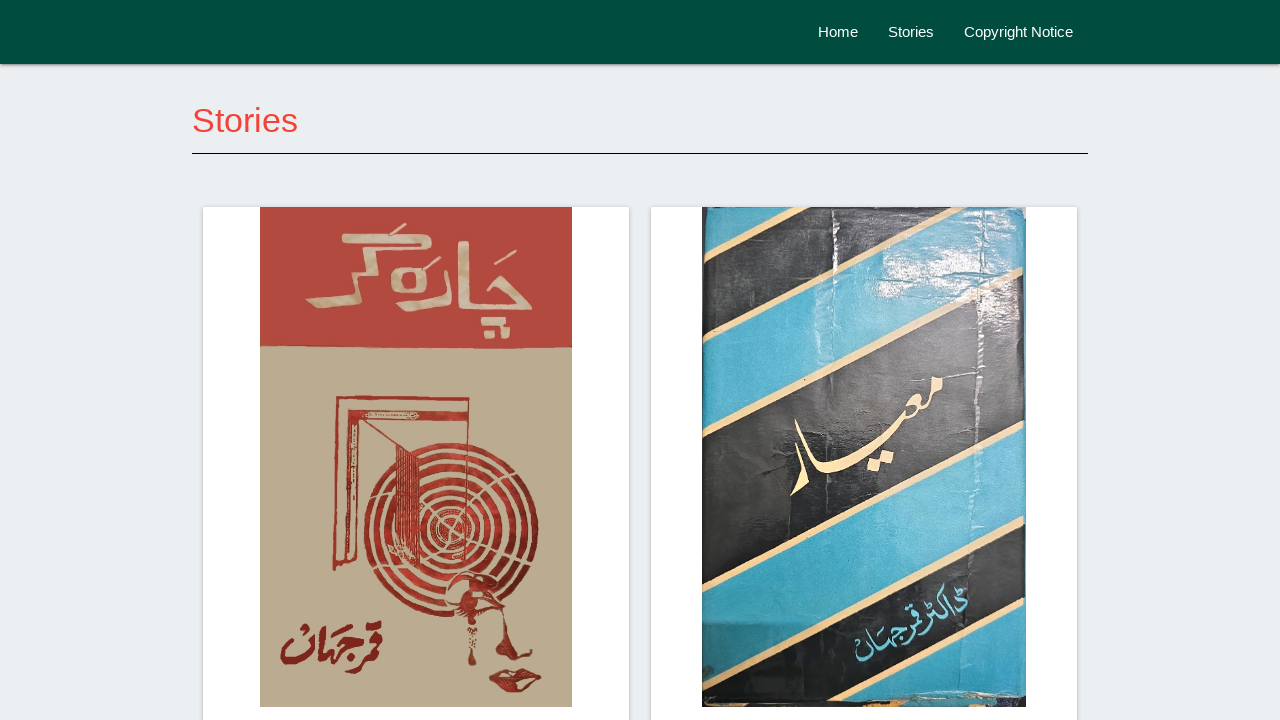

Clicked on 'Charagar' story link at (276, 360) on a >> internal:has-text="Charagar"i
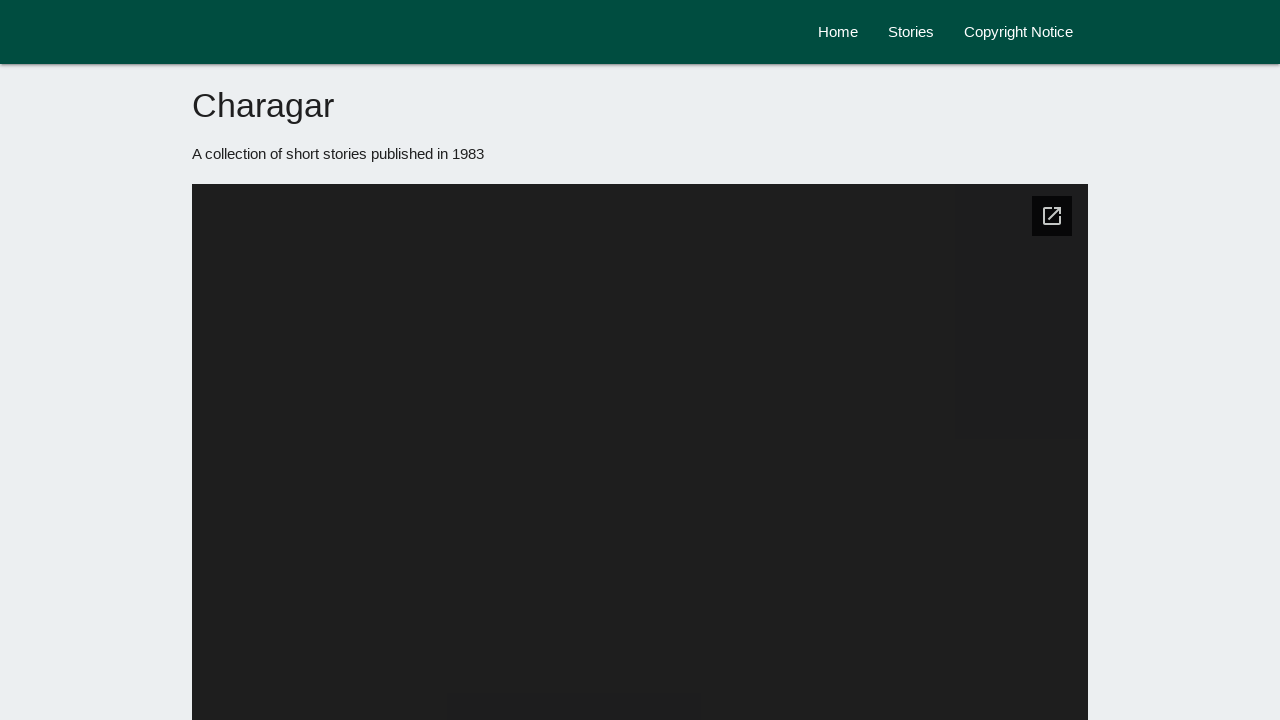

Story heading 'Charagar' is visible
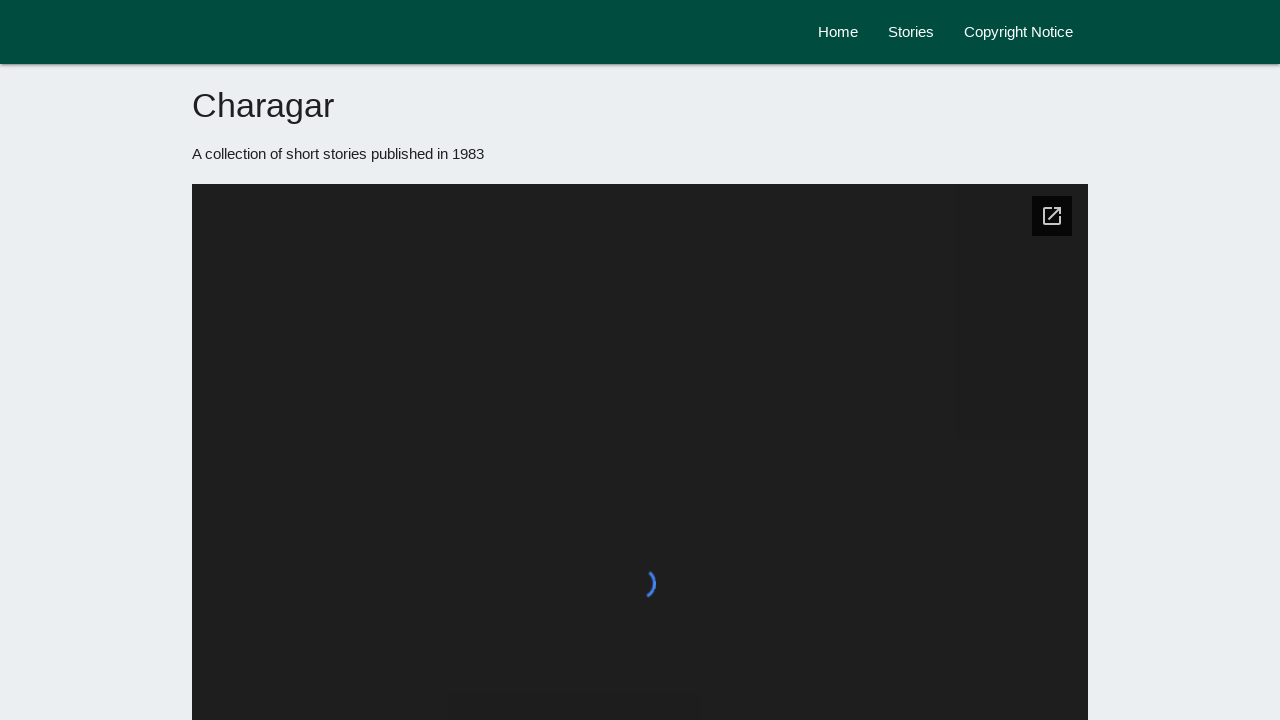

Story iframe loaded successfully
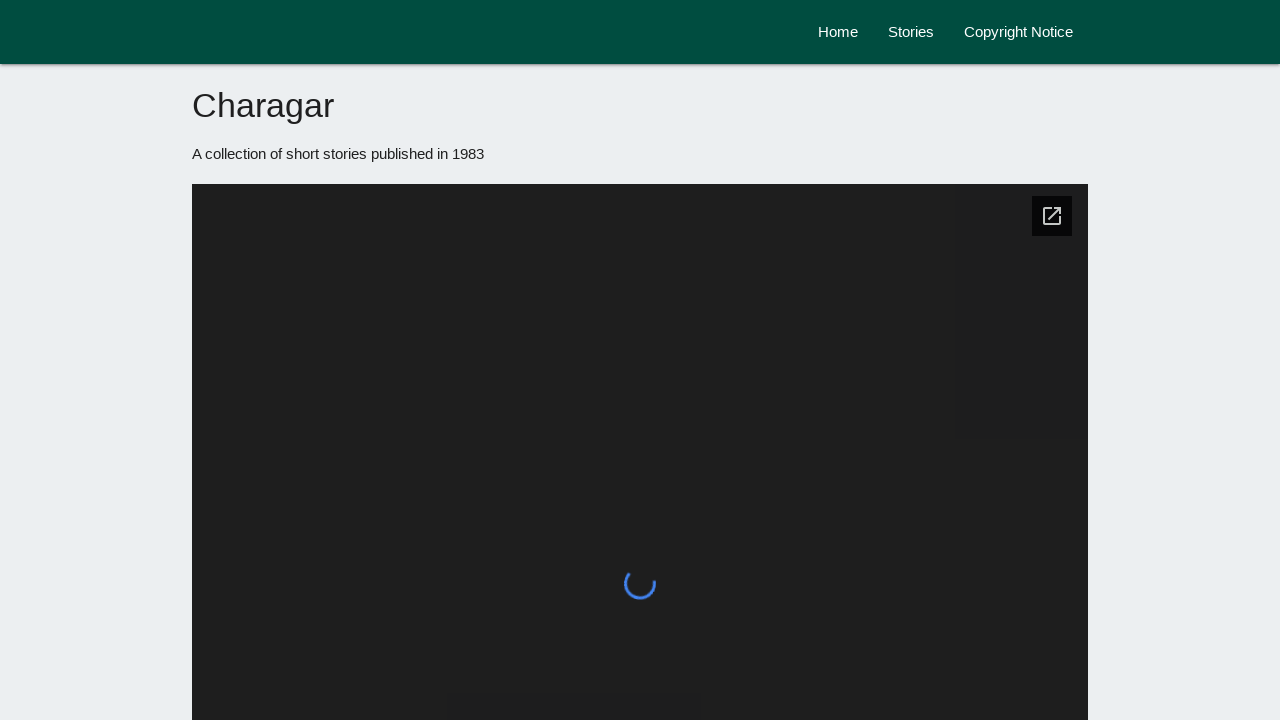

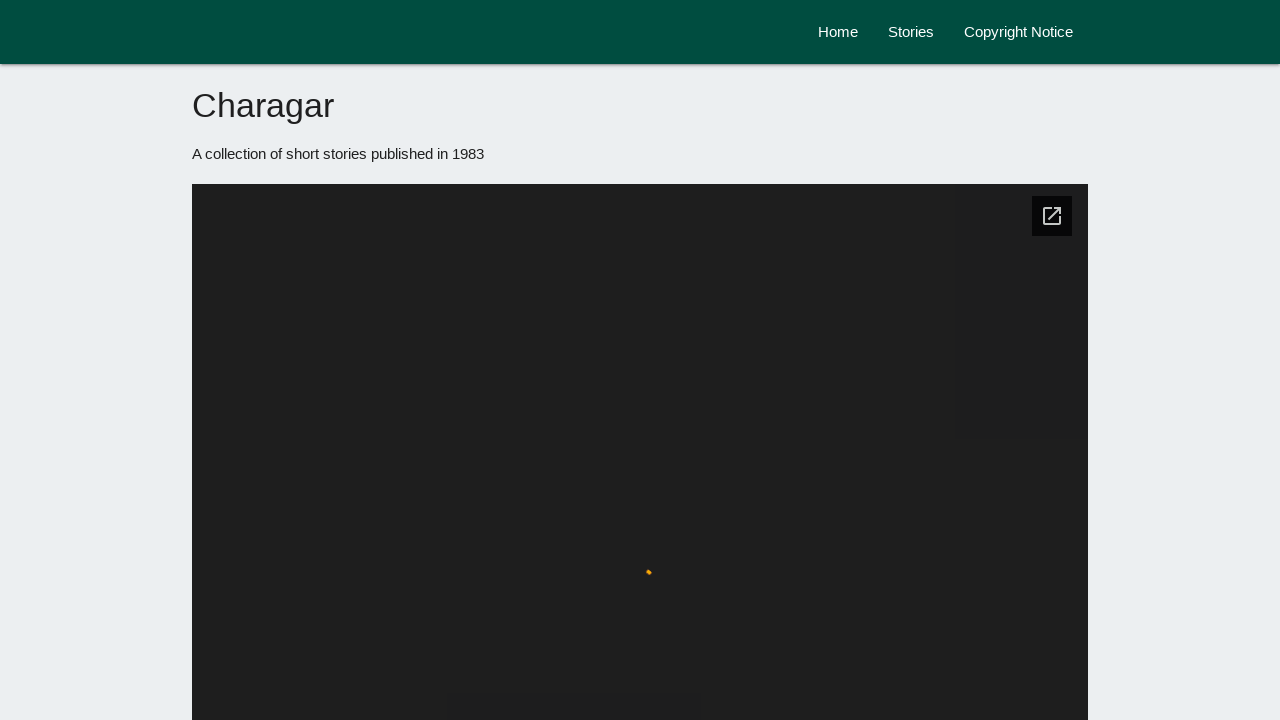